Navigates to Rediff homepage, switches to an iframe to read BSE index value, then switches back to main content and clicks on CRICKET link

Starting URL: https://www.rediff.com/

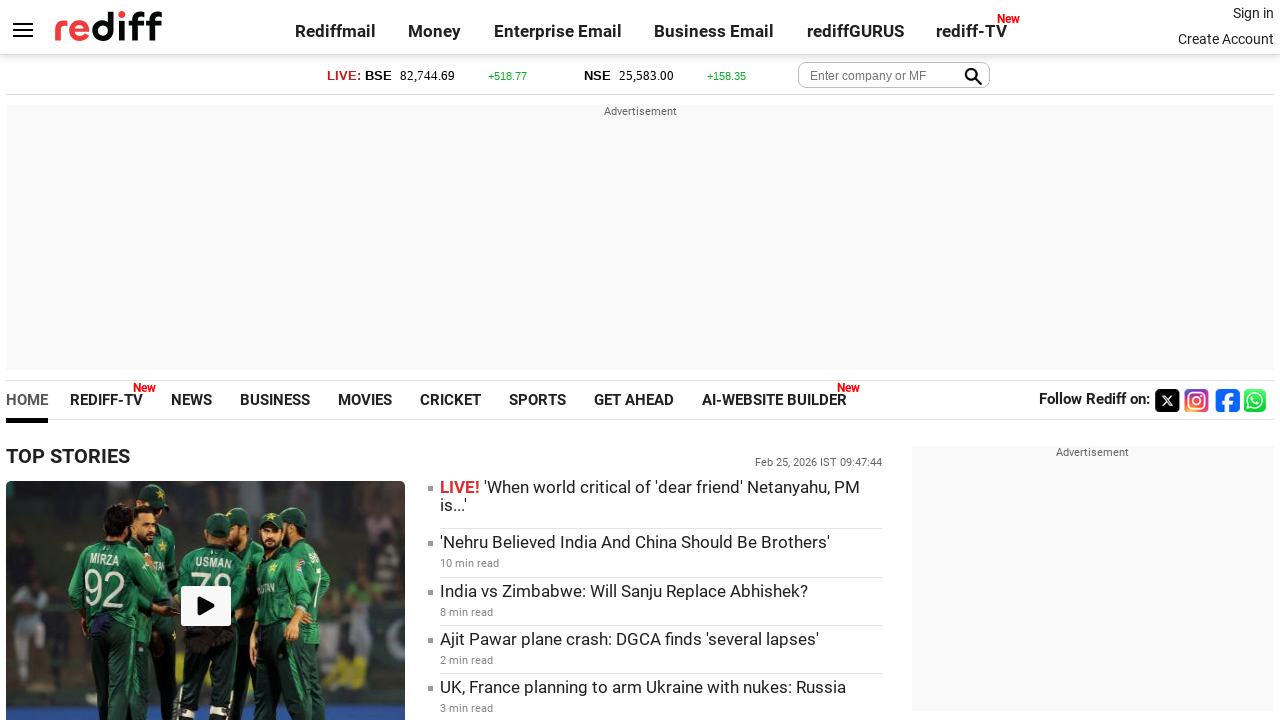

Located money iframe
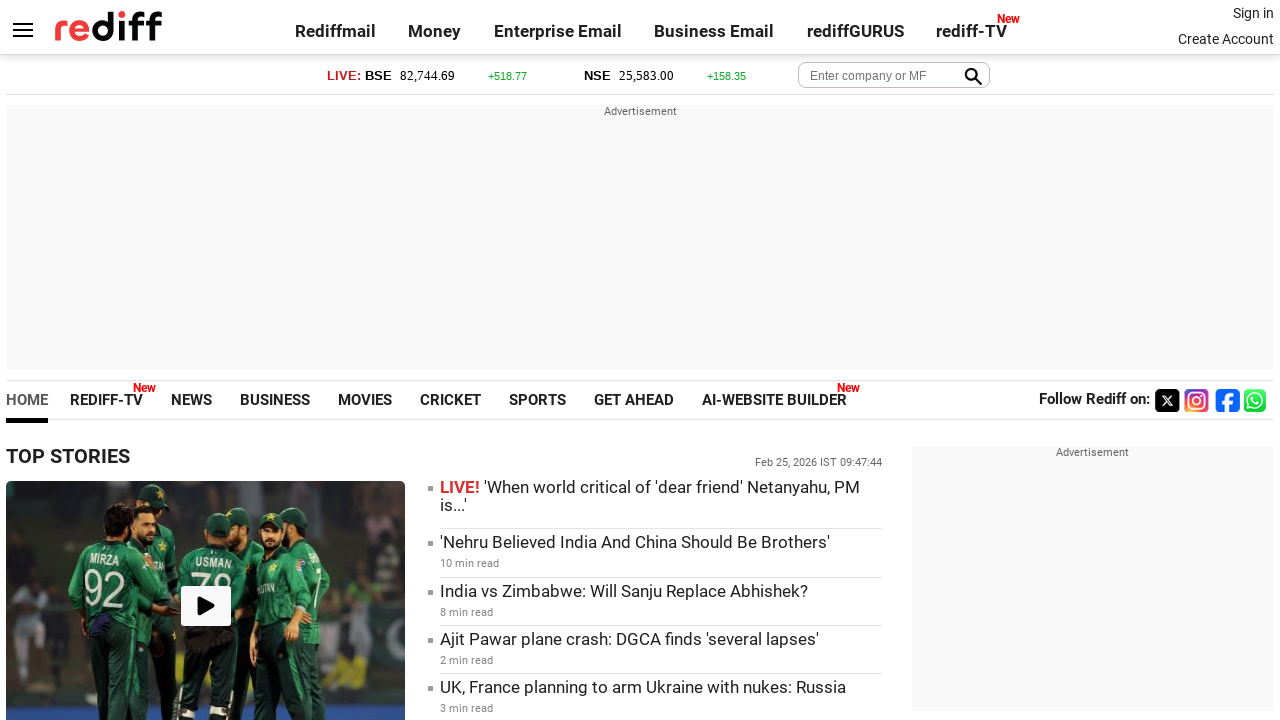

Read BSE index value: 82,744.69
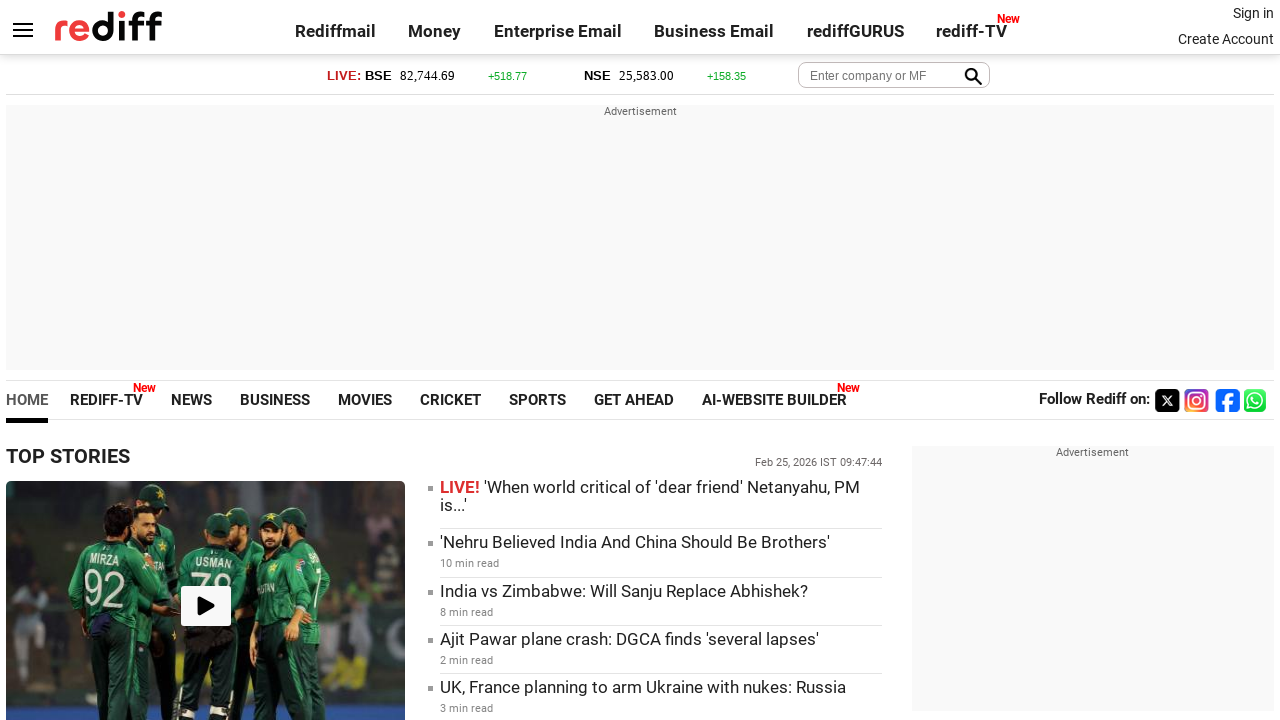

Clicked CRICKET link in main content at (451, 400) on a:text('CRICKET')
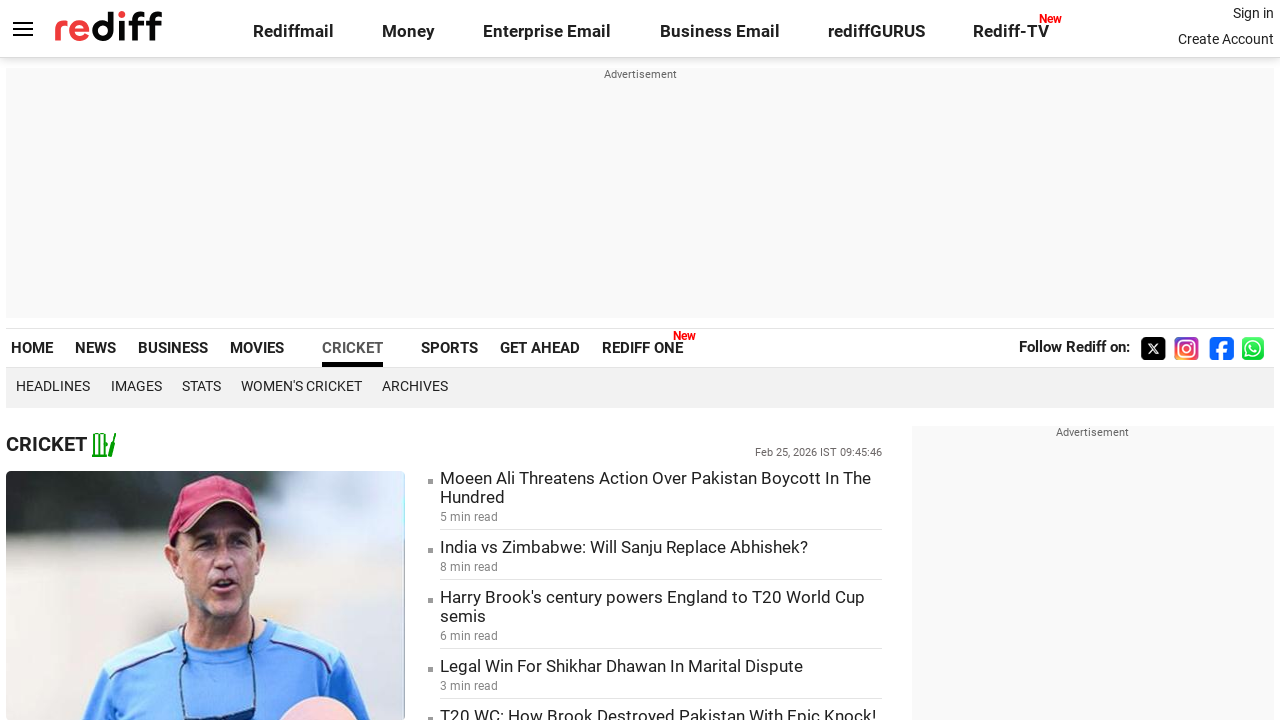

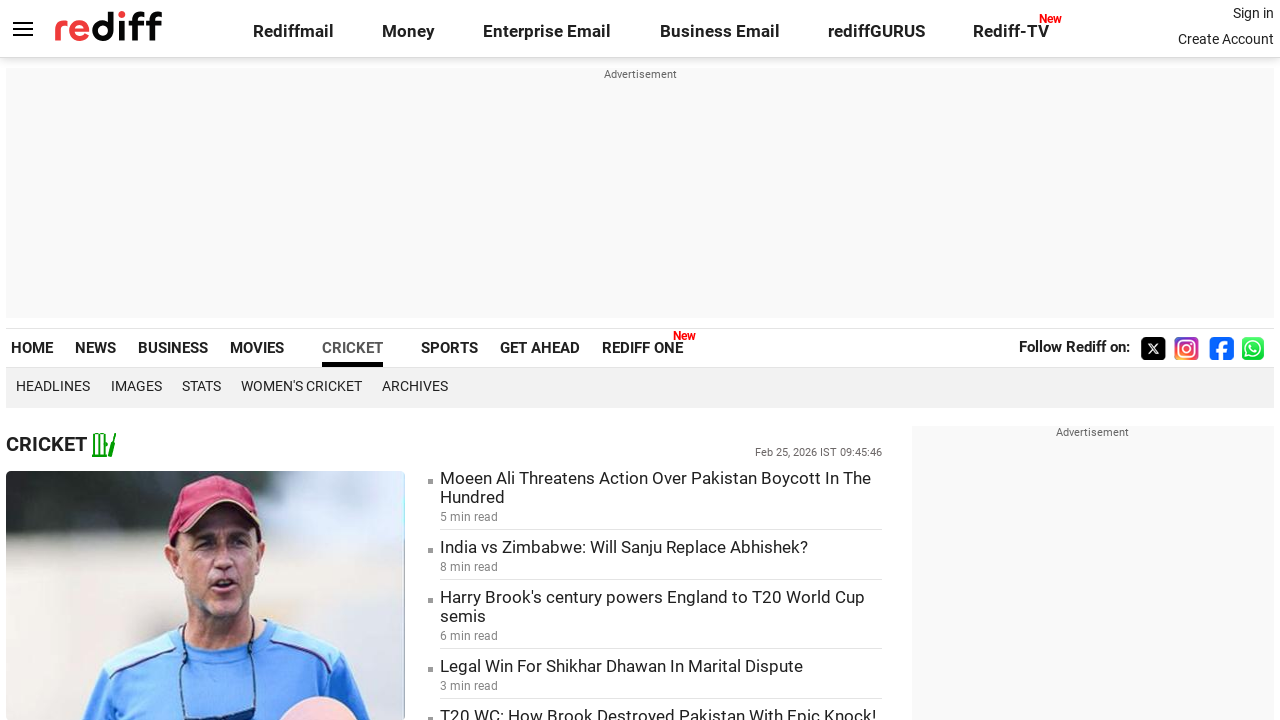